Tests a drawing canvas page by drawing a triangle using JavaScript execution on the canvas element, then clicking the reset button to clear the canvas

Starting URL: https://claruswaysda.github.io/Draw.html

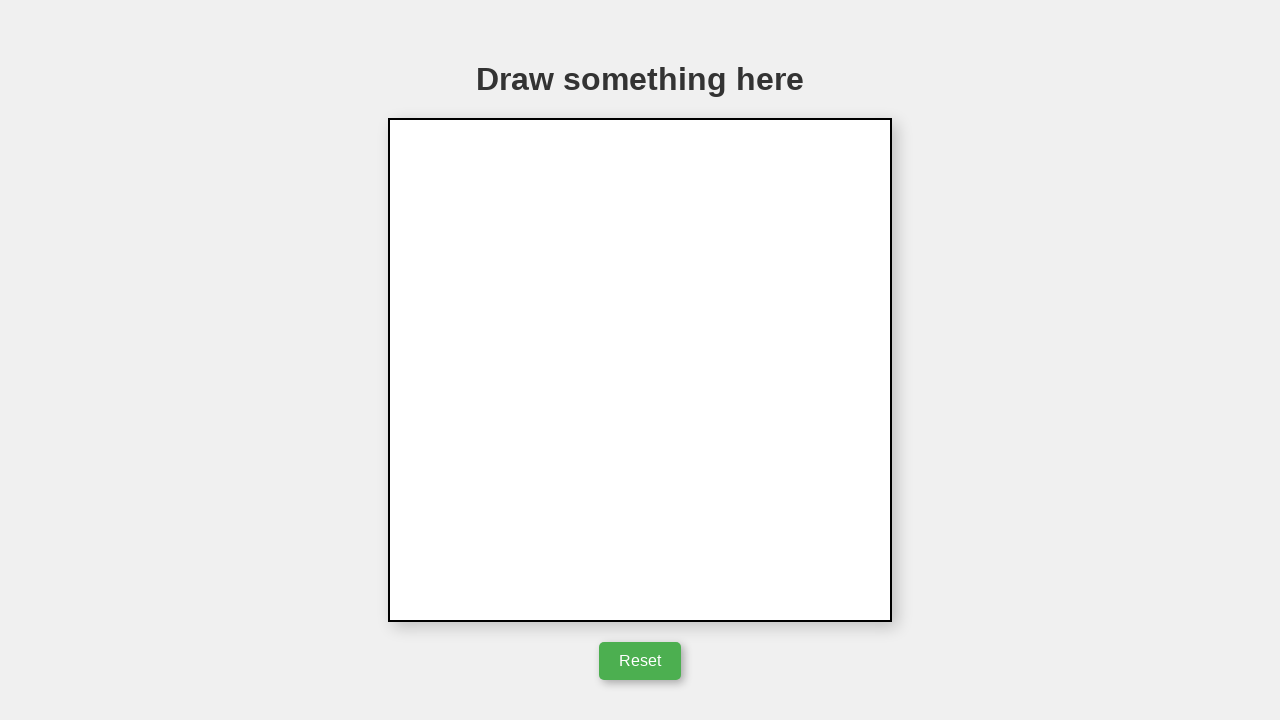

Navigated to drawing canvas page
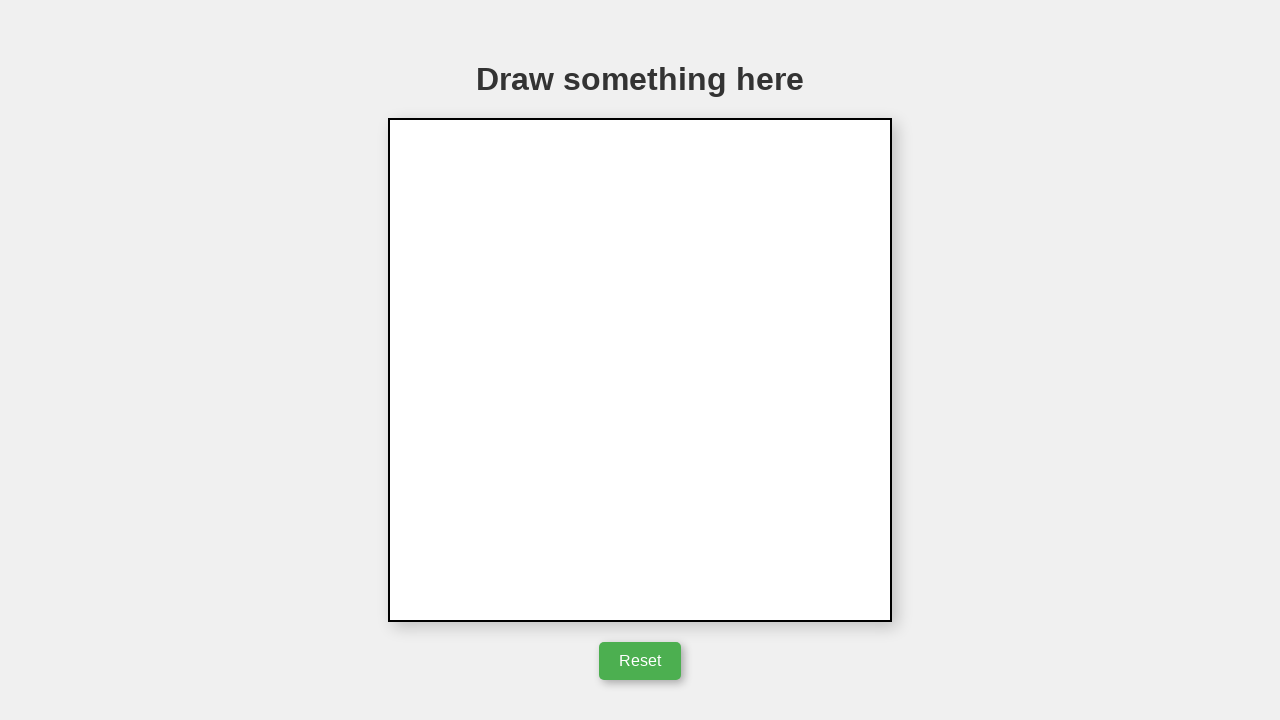

Drew a triangle on the canvas using JavaScript
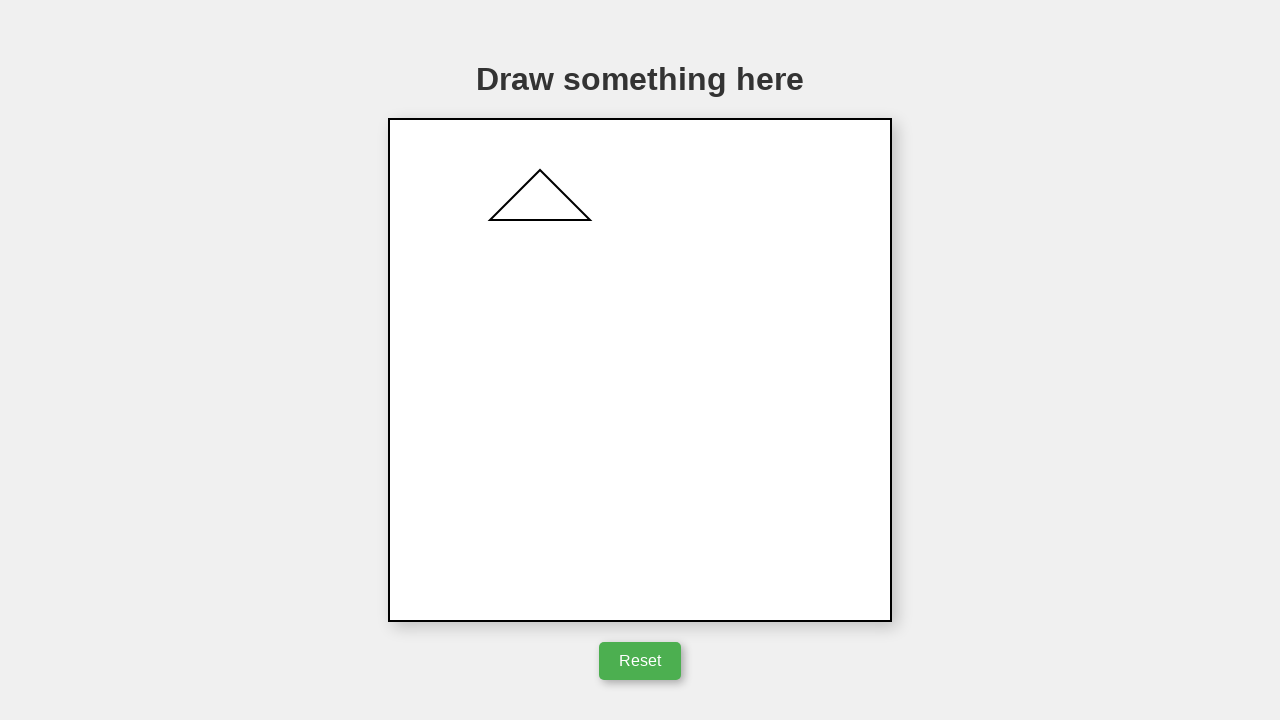

Waited 1 second to view the drawn triangle
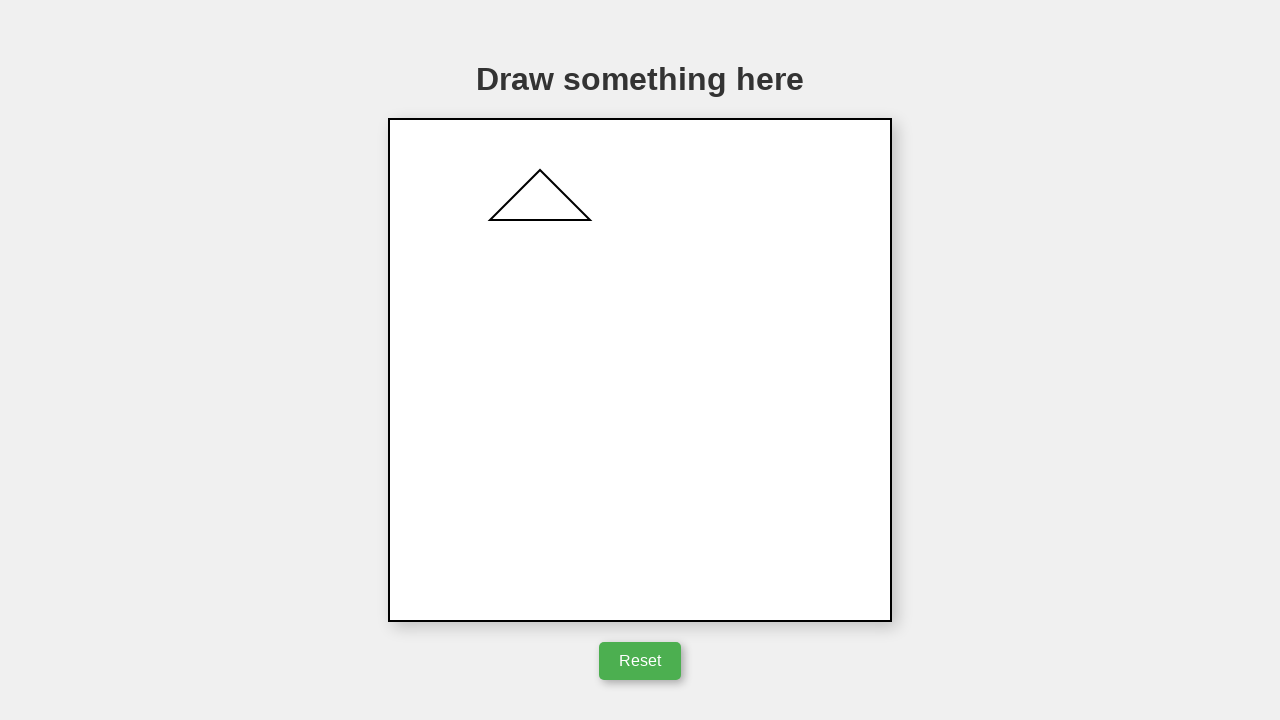

Clicked reset button to clear the canvas at (640, 661) on #resetButton
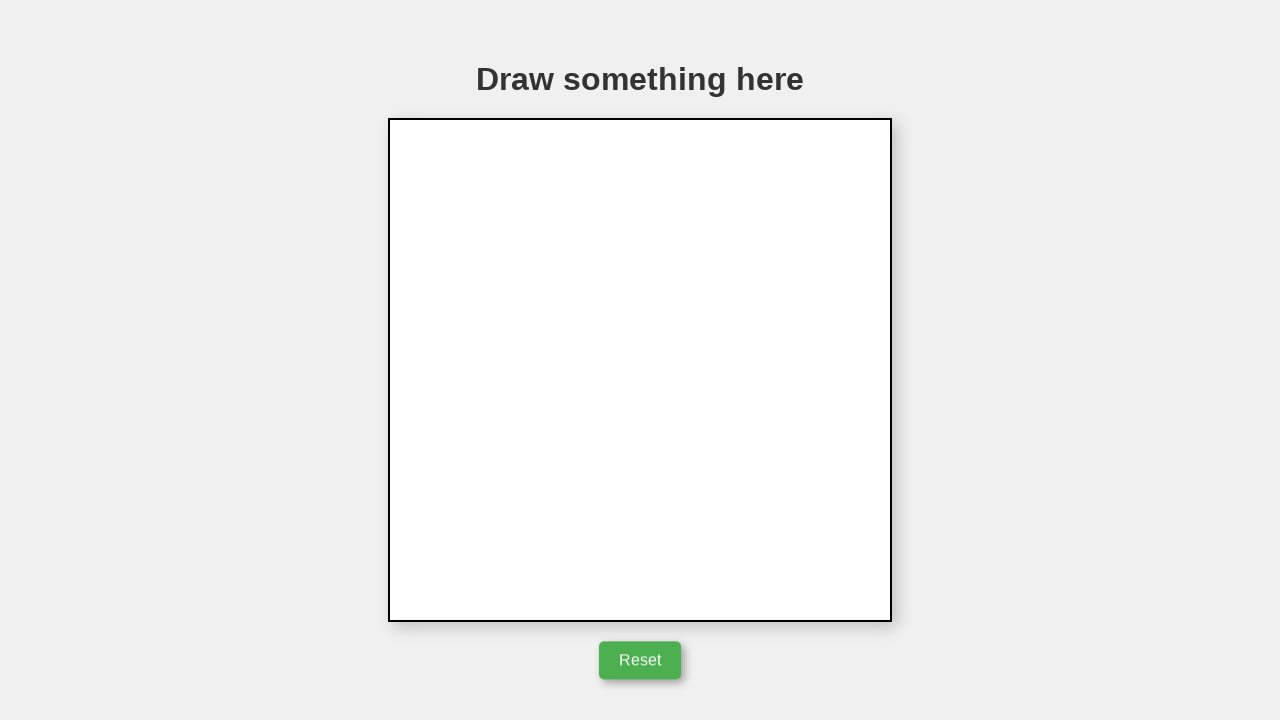

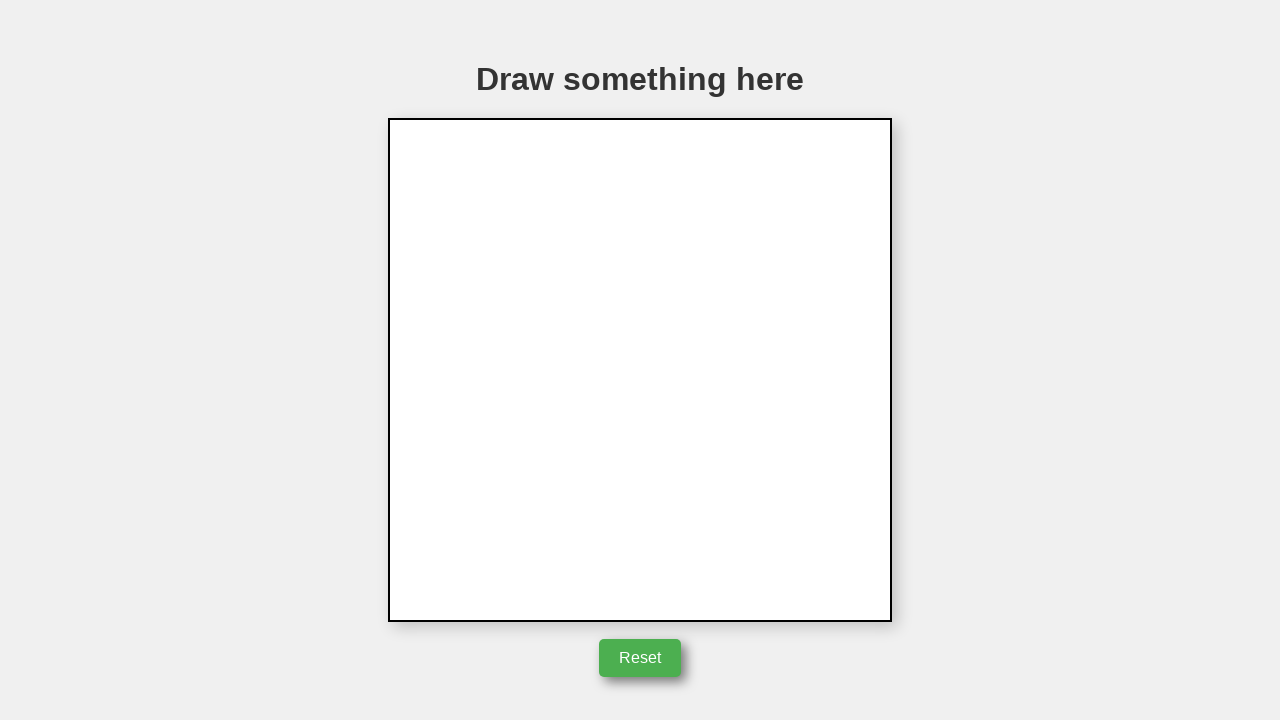